Tests mouse actions including hover over menu elements, drag and drop functionality, and slider manipulation on a practice page.

Starting URL: https://leafground.com/drag.xhtml

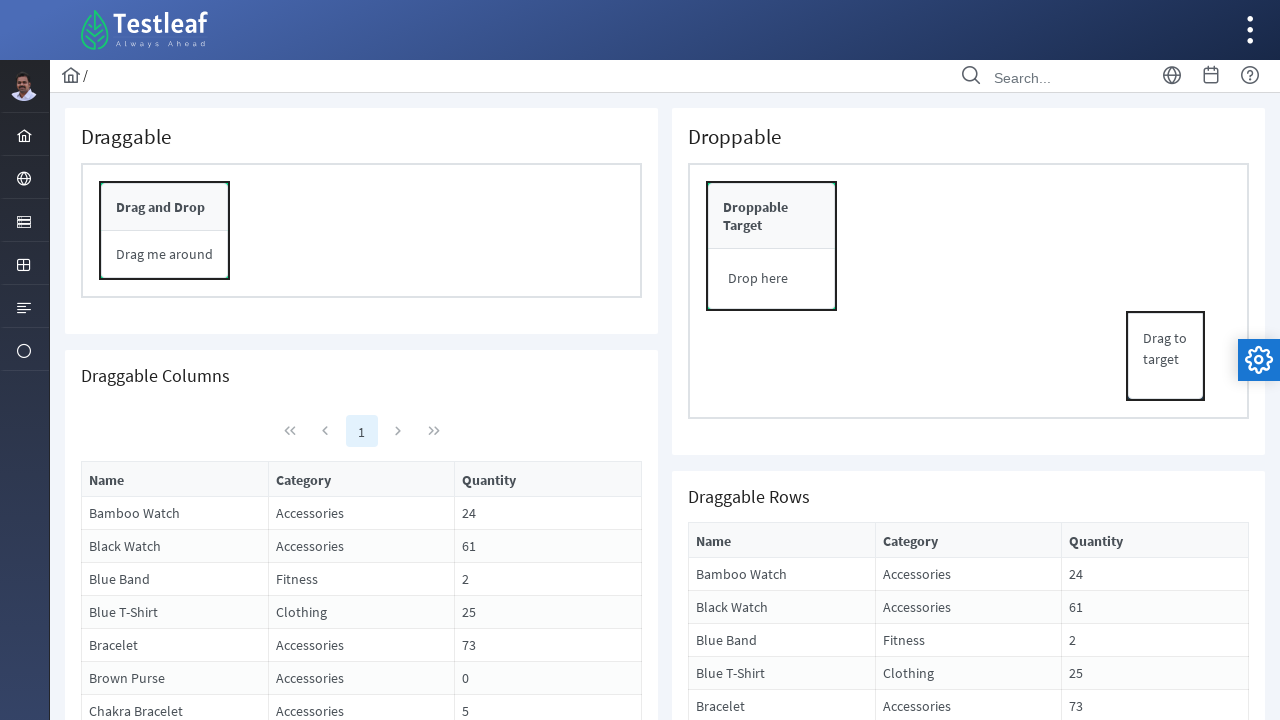

Hovered over first menu item at (24, 134) on #menuform\:j_idt37
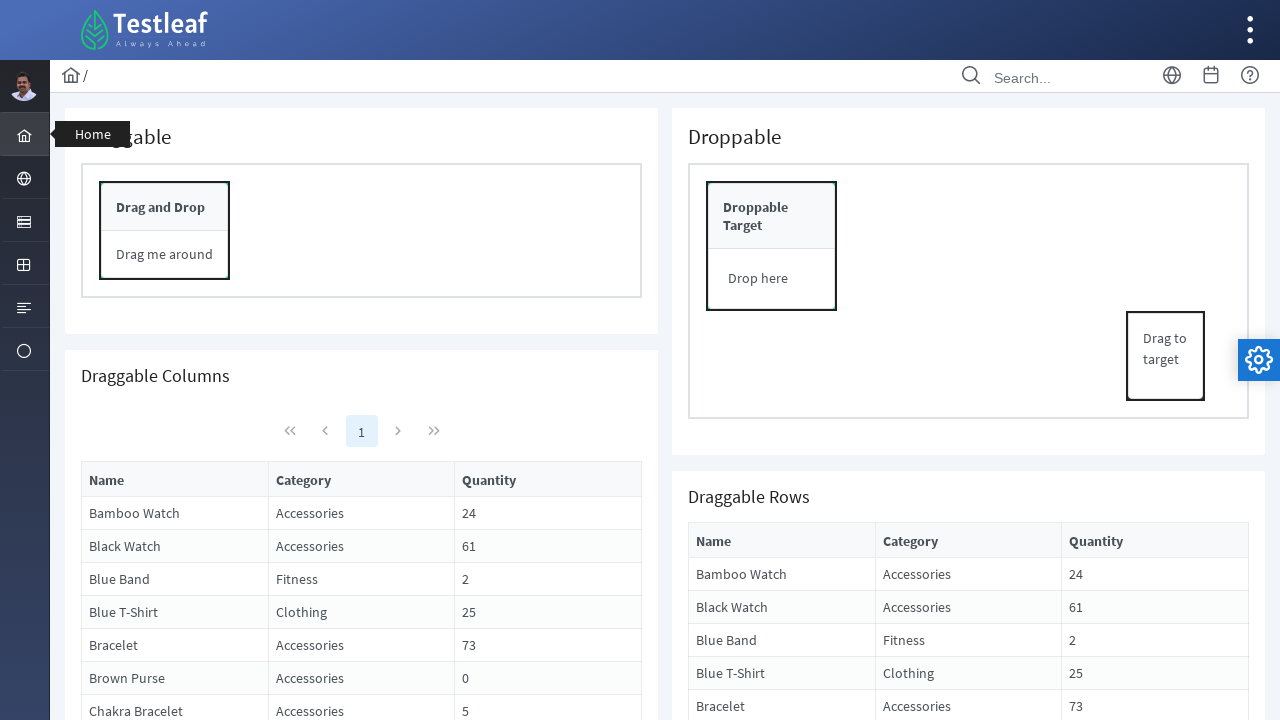

Waited 1 second after hovering first menu item
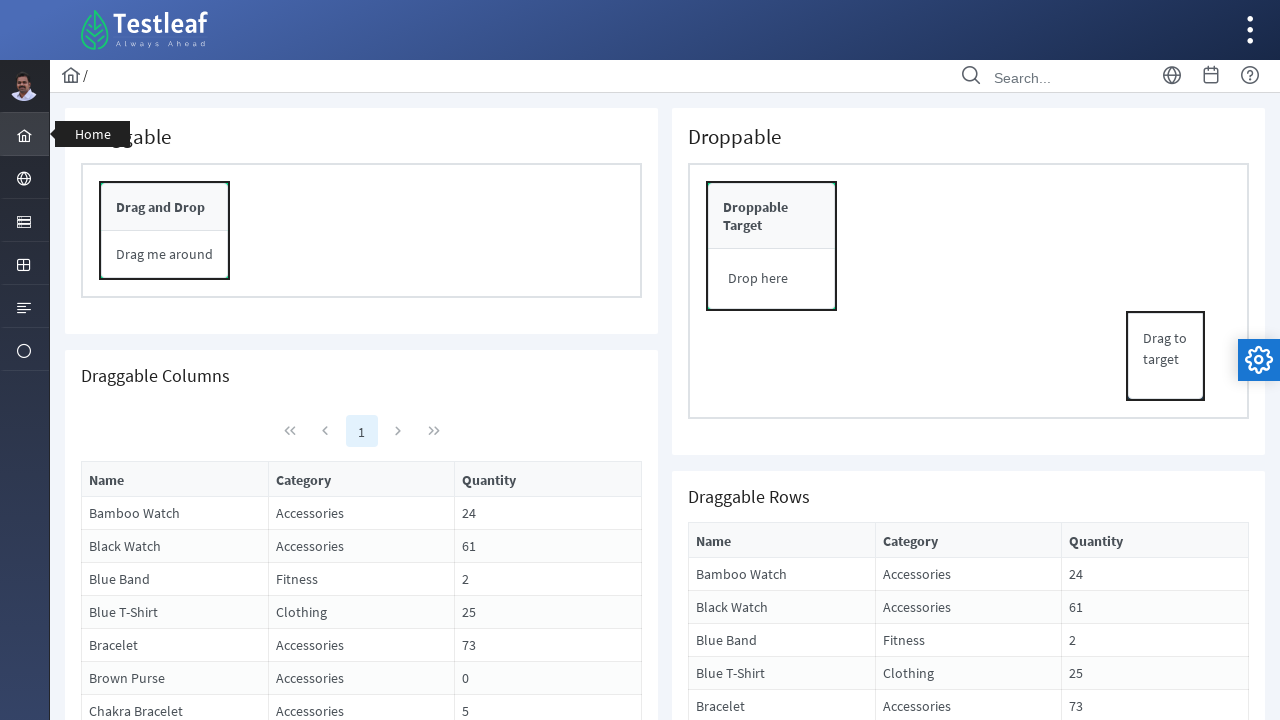

Hovered over second menu item at (24, 178) on #menuform\:j_idt38
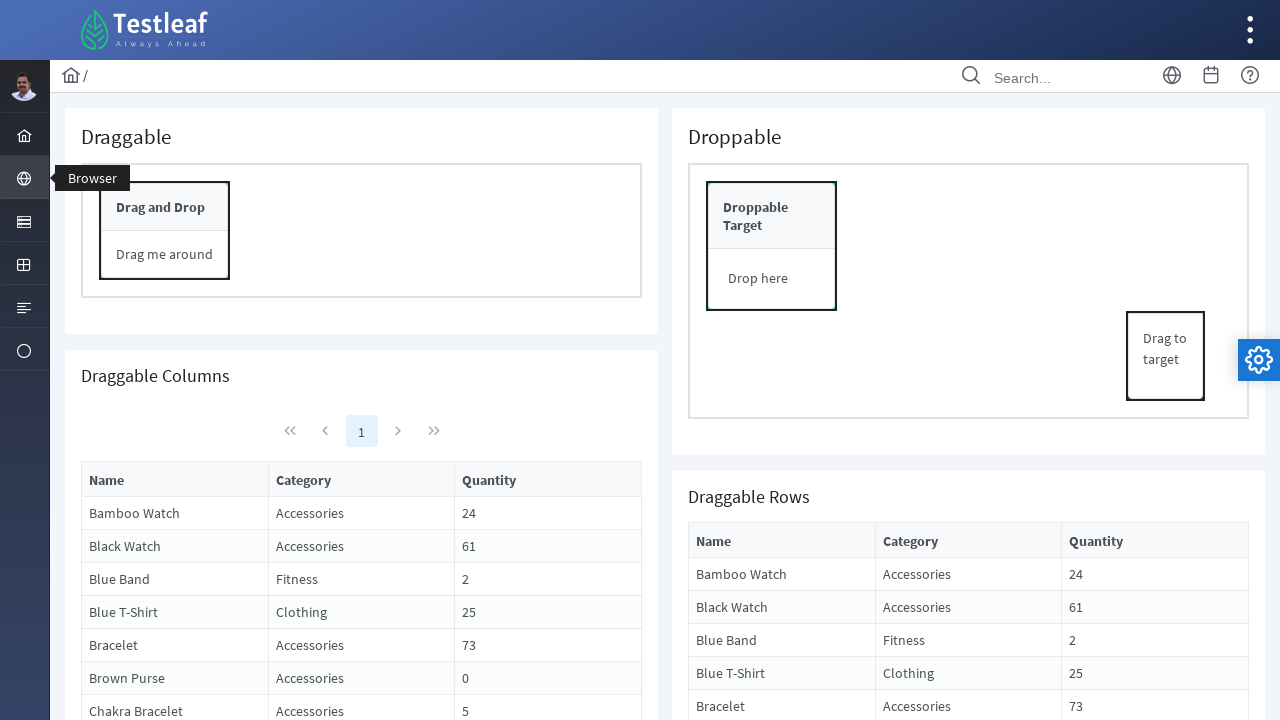

Waited 1 second after hovering second menu item
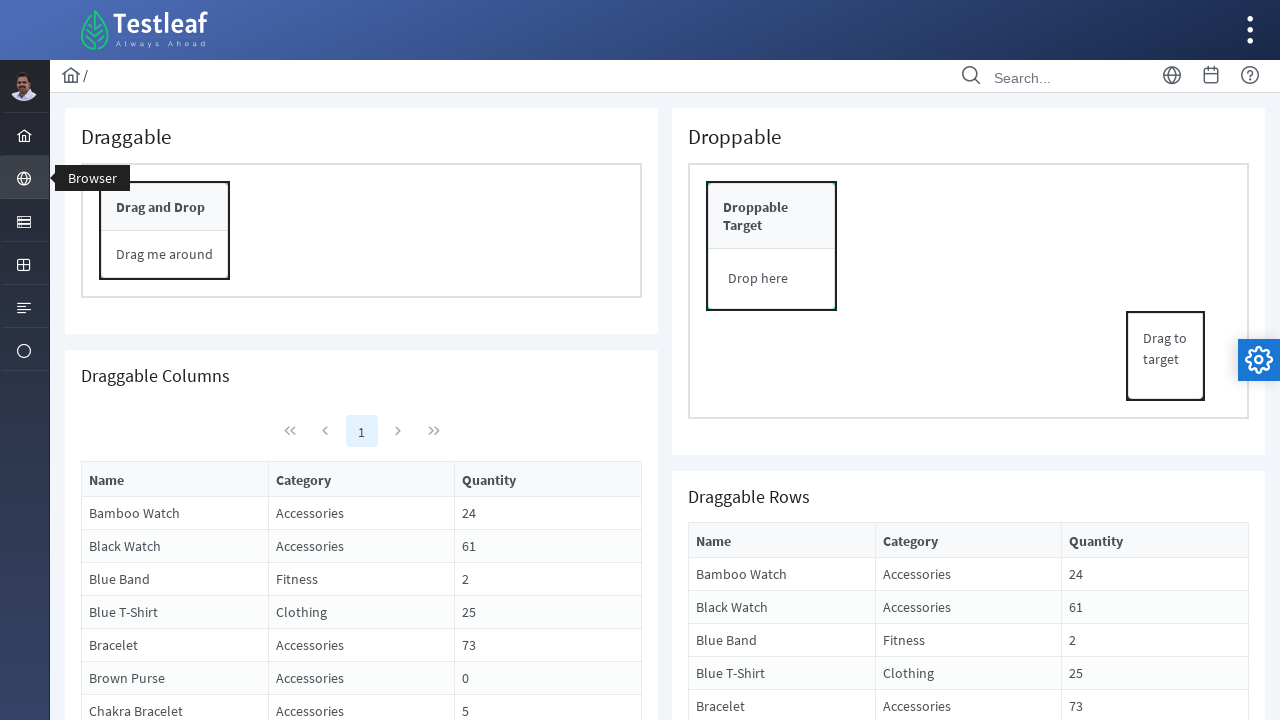

Hovered over third menu item at (24, 220) on #menuform\:j_idt39
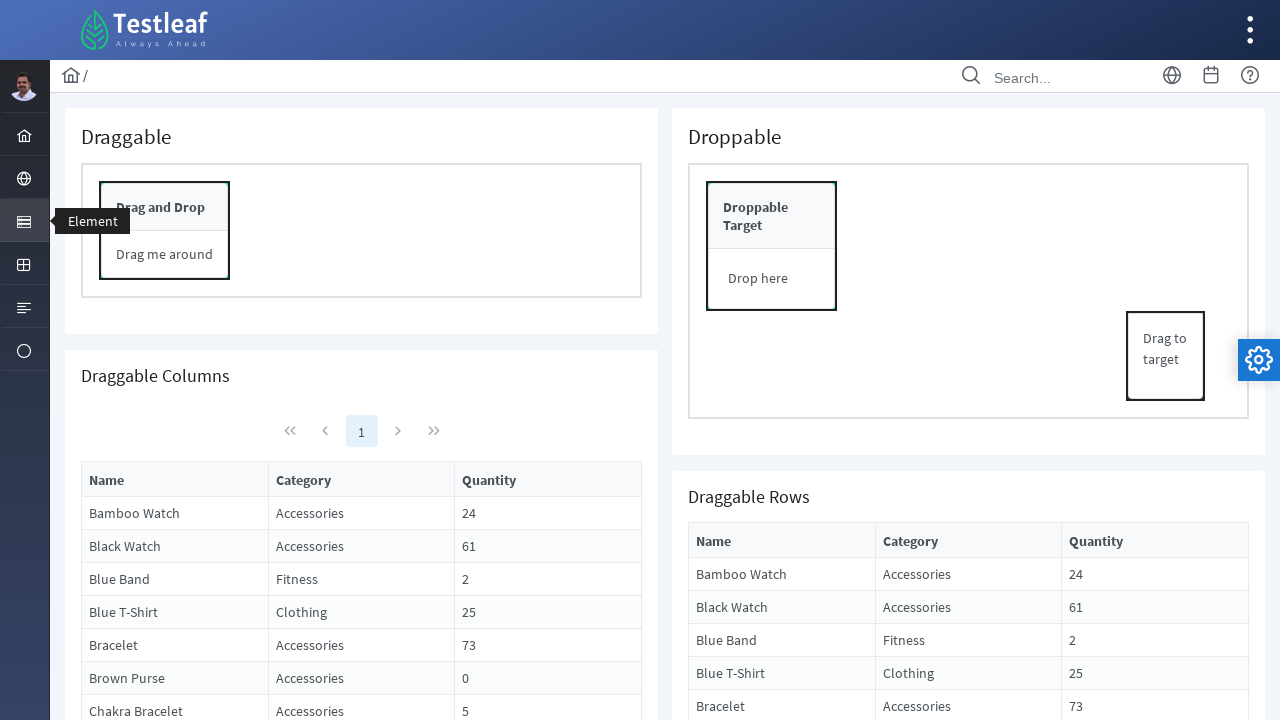

Dragged source element to target drop zone at (772, 246)
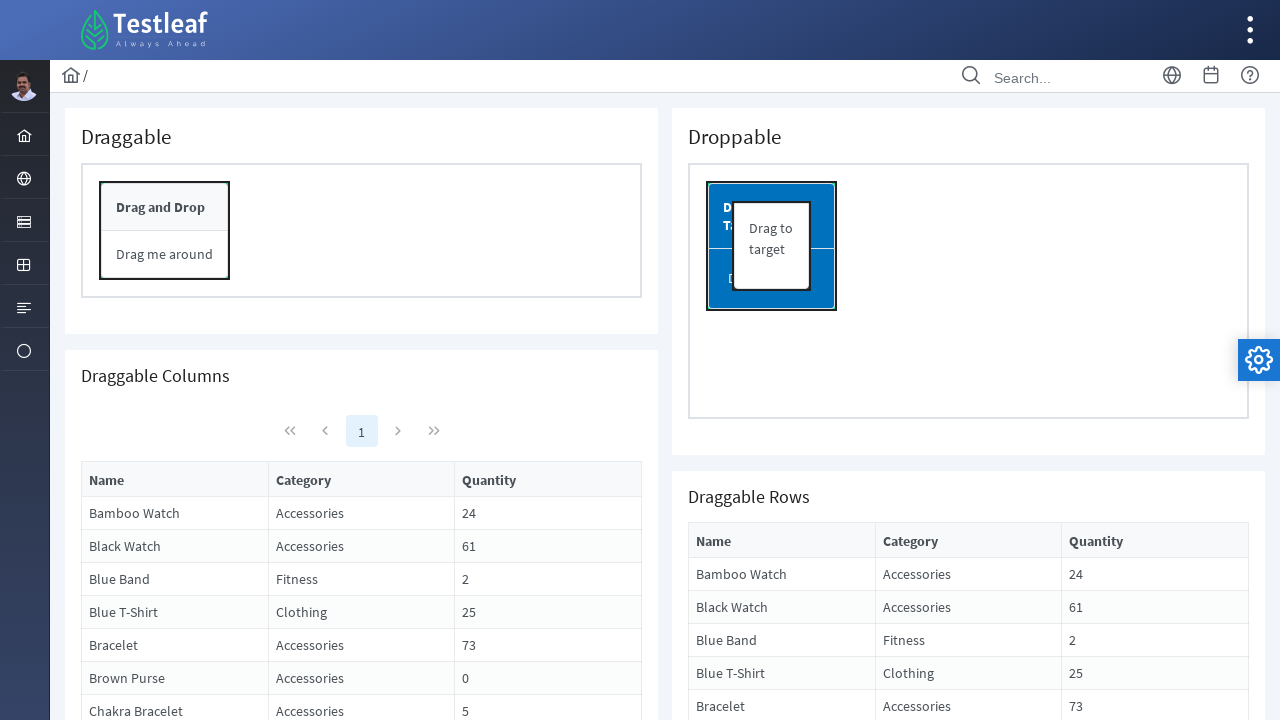

Retrieved slider element bounding box
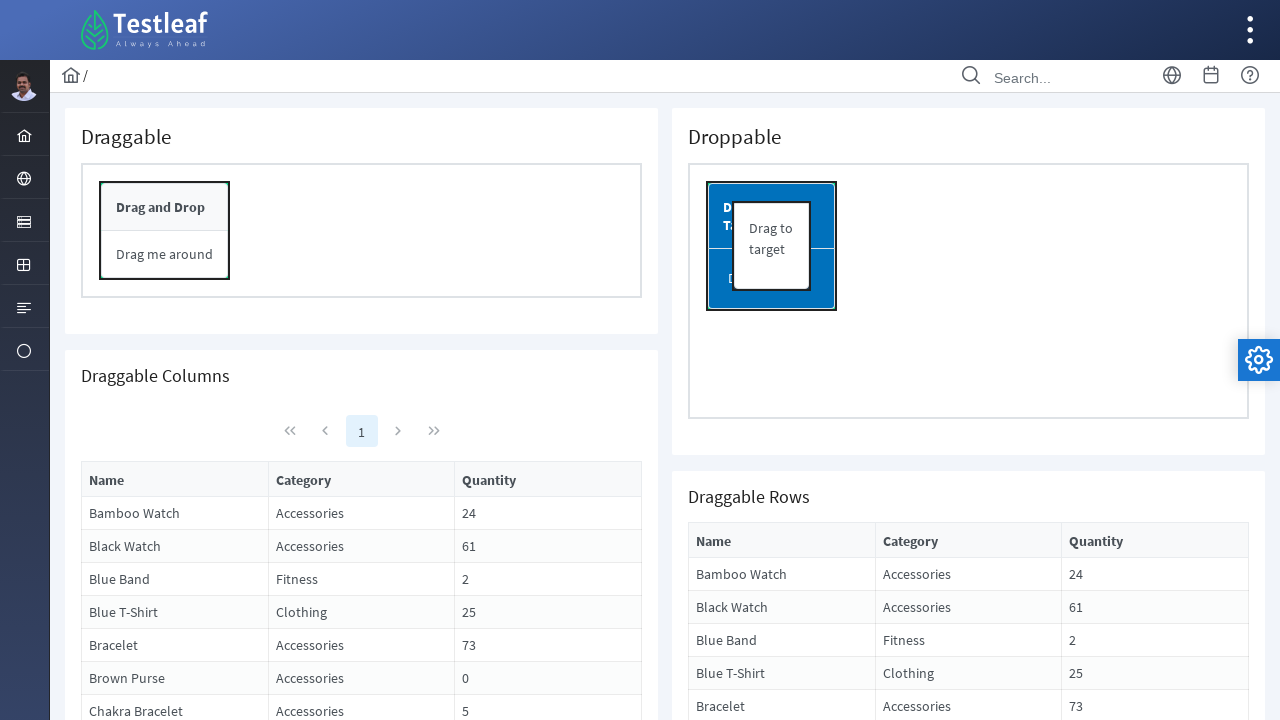

Moved mouse to slider handle center position at (811, 1169)
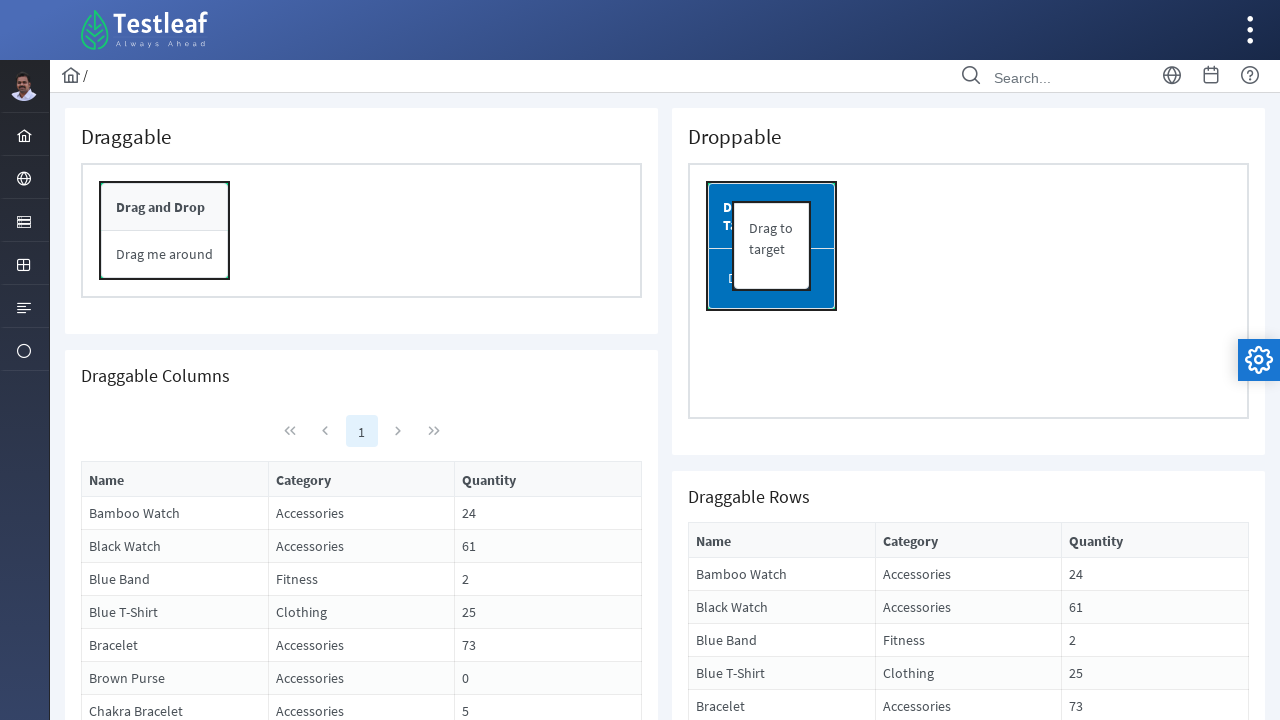

Pressed mouse button down on slider at (811, 1169)
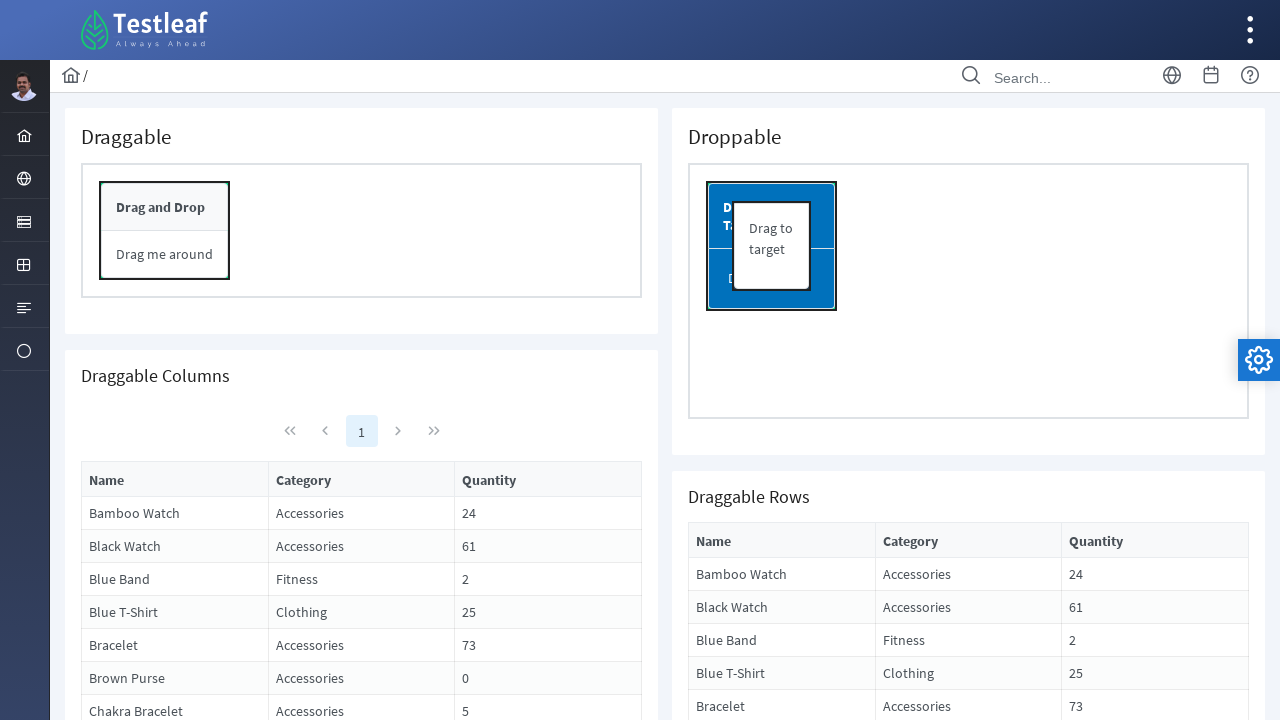

Dragged slider handle 50 pixels to the right at (861, 1169)
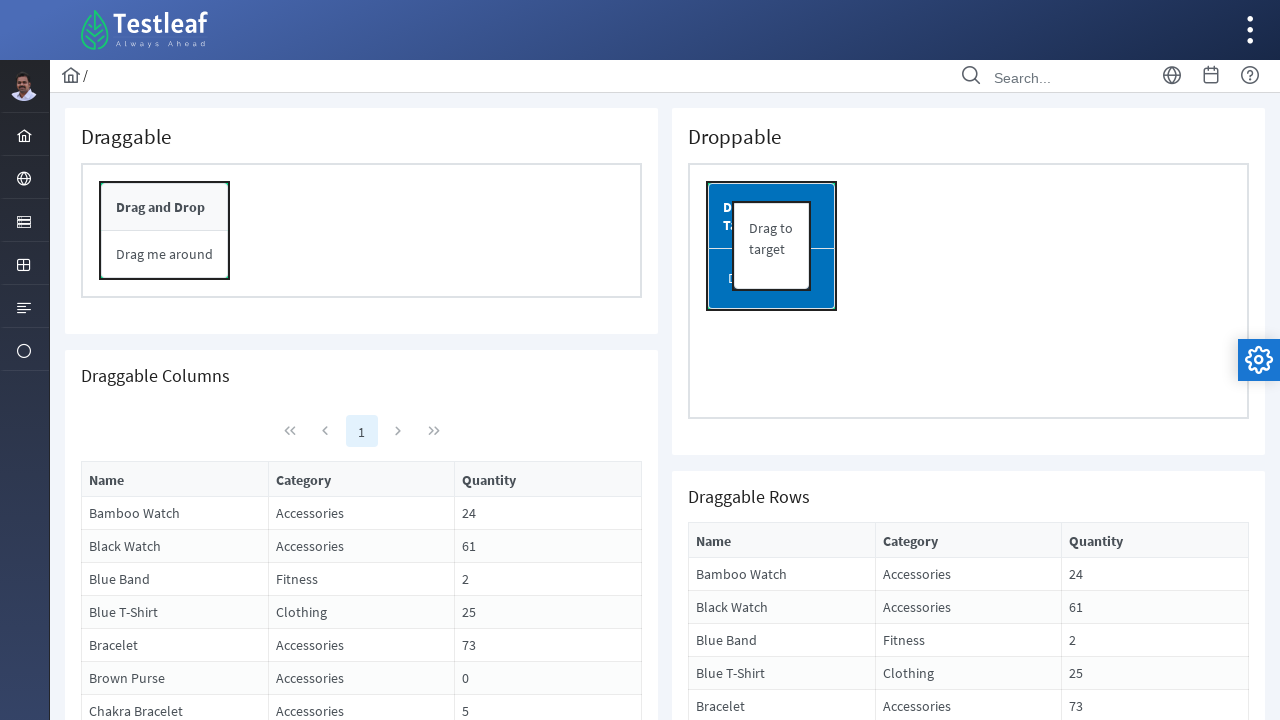

Released mouse button to complete slider drag at (861, 1169)
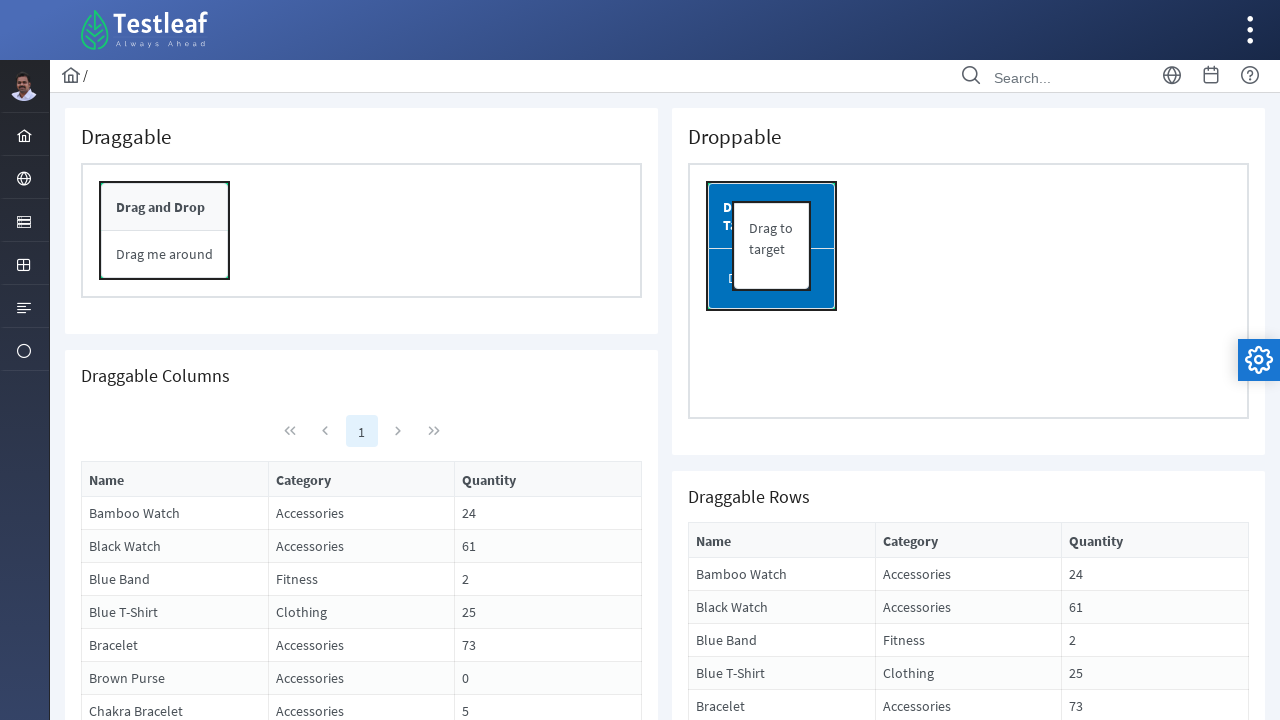

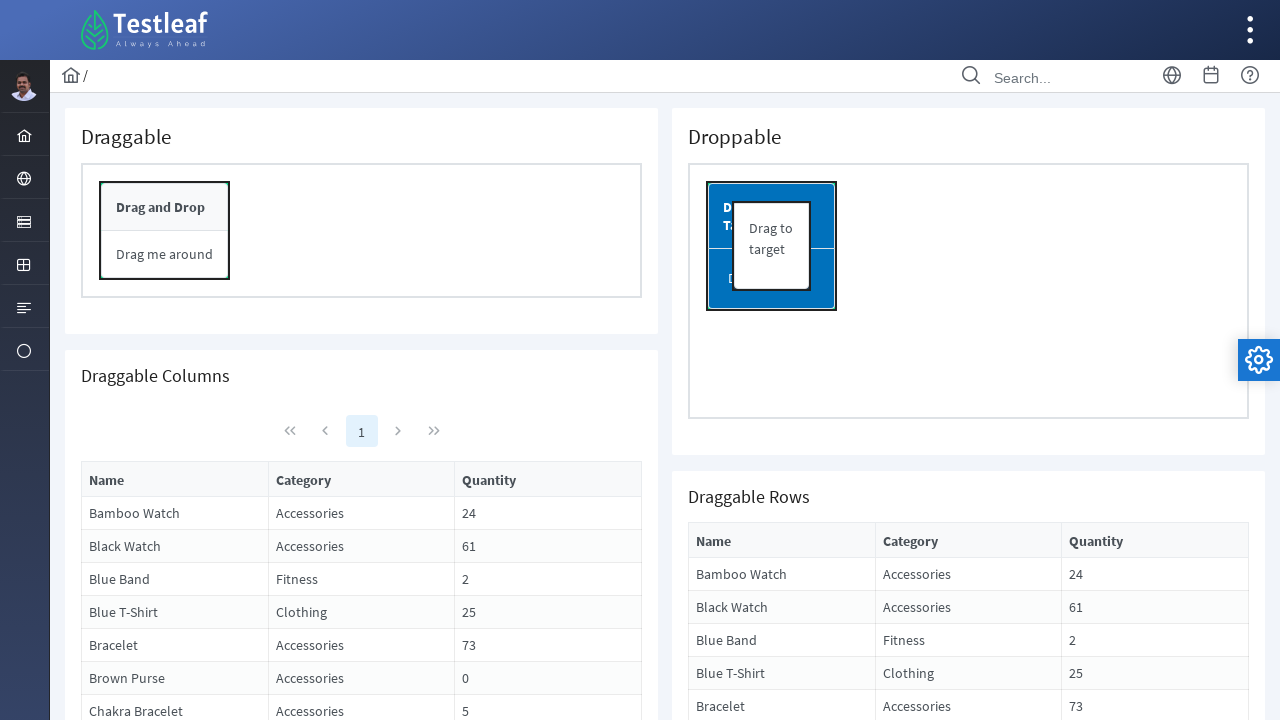